Tests that the "Clear completed" button is hidden when there are no completed items.

Starting URL: https://demo.playwright.dev/todomvc

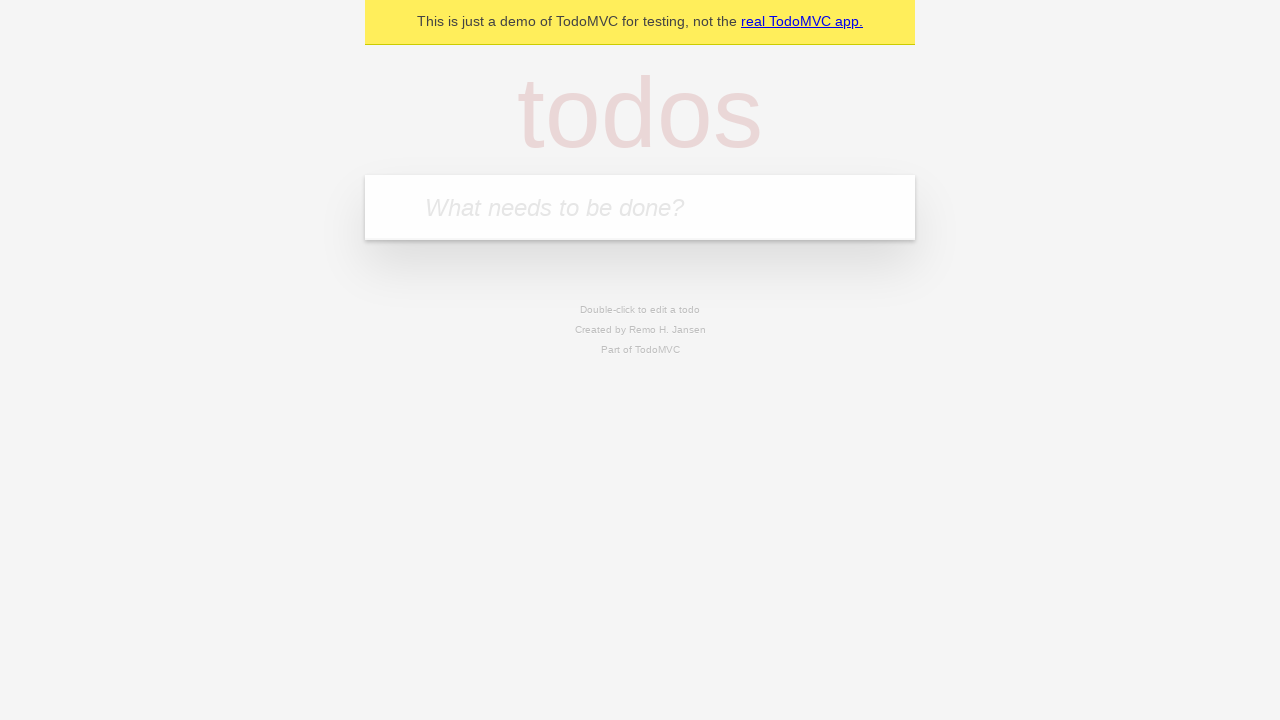

Filled todo input with 'buy some cheese' on internal:attr=[placeholder="What needs to be done?"i]
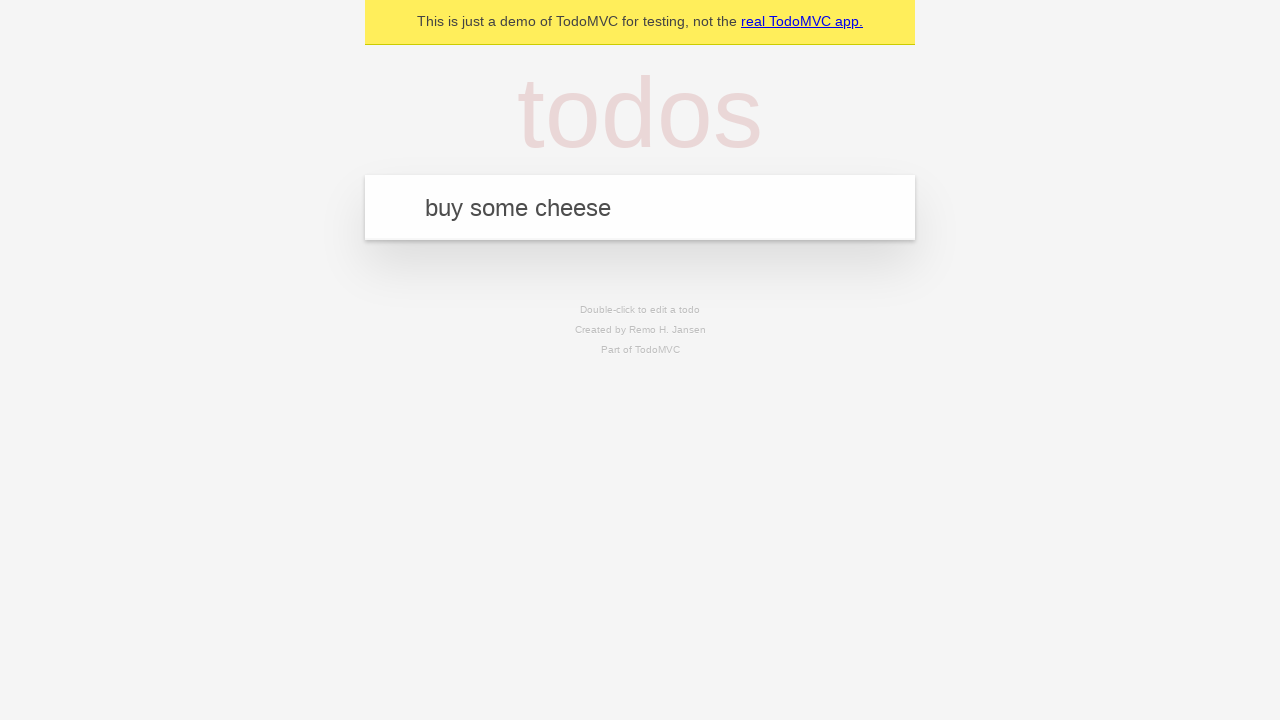

Pressed Enter to create first todo on internal:attr=[placeholder="What needs to be done?"i]
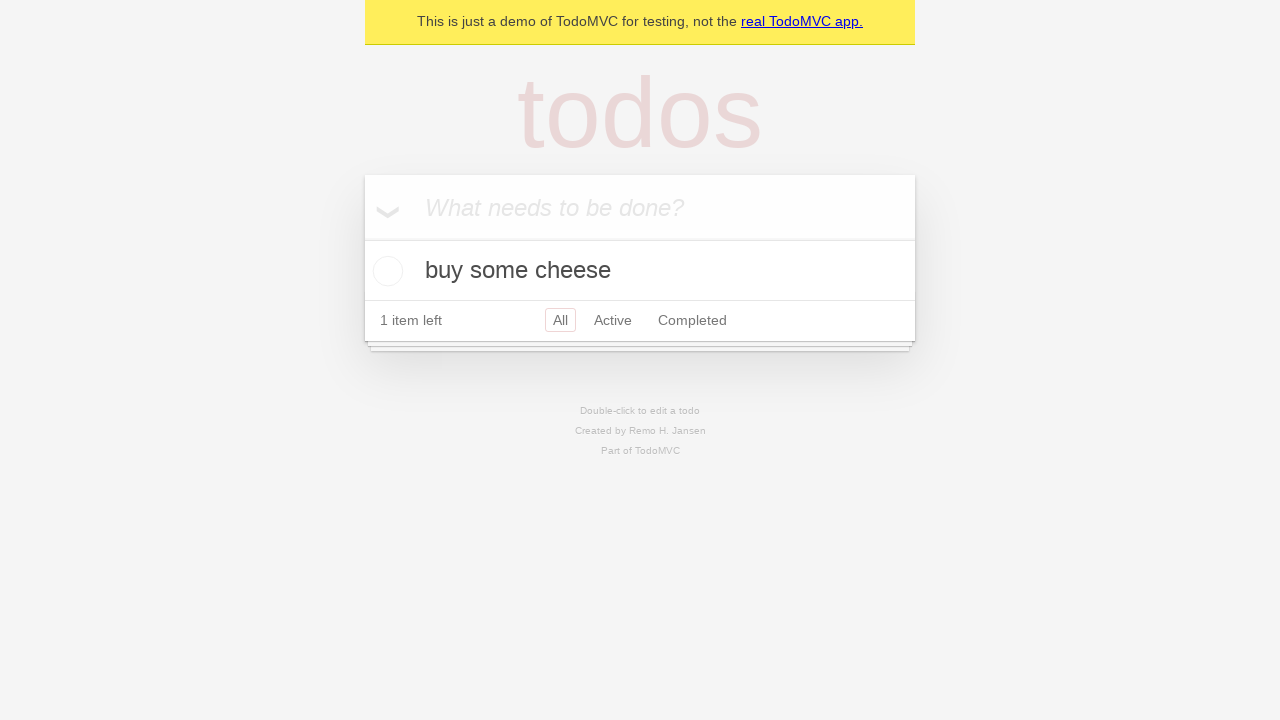

Filled todo input with 'feed the cat' on internal:attr=[placeholder="What needs to be done?"i]
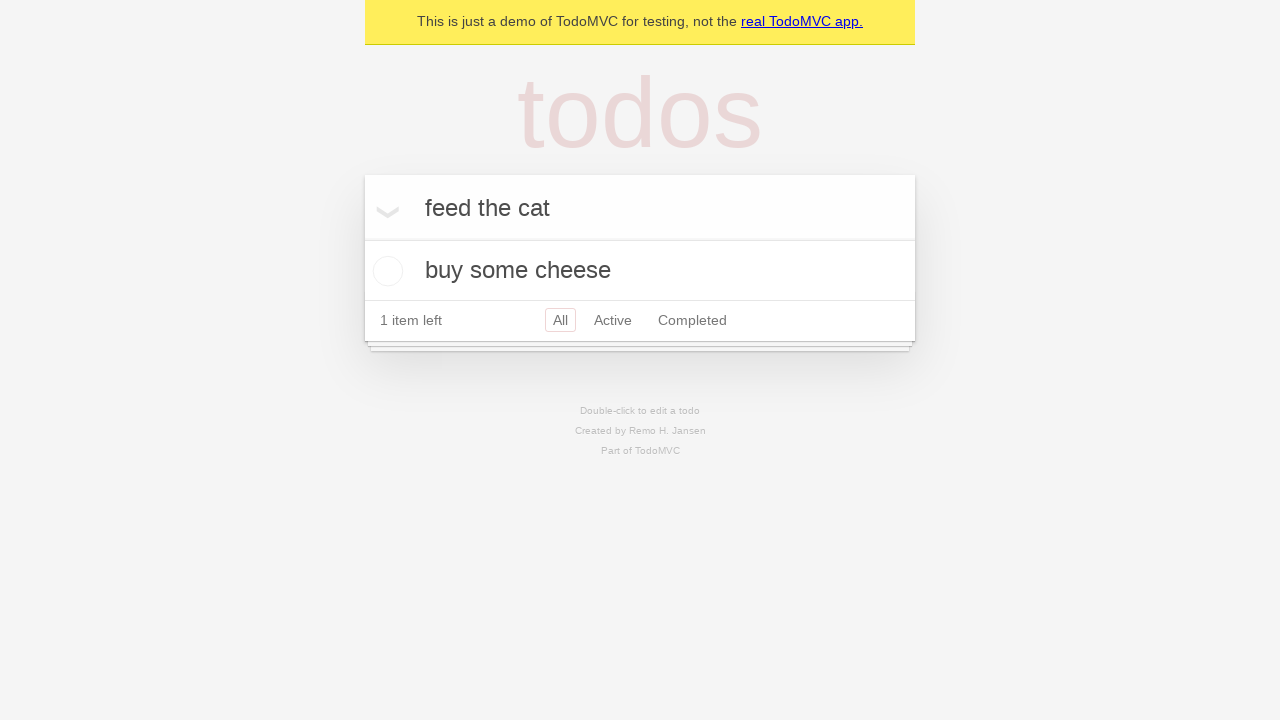

Pressed Enter to create second todo on internal:attr=[placeholder="What needs to be done?"i]
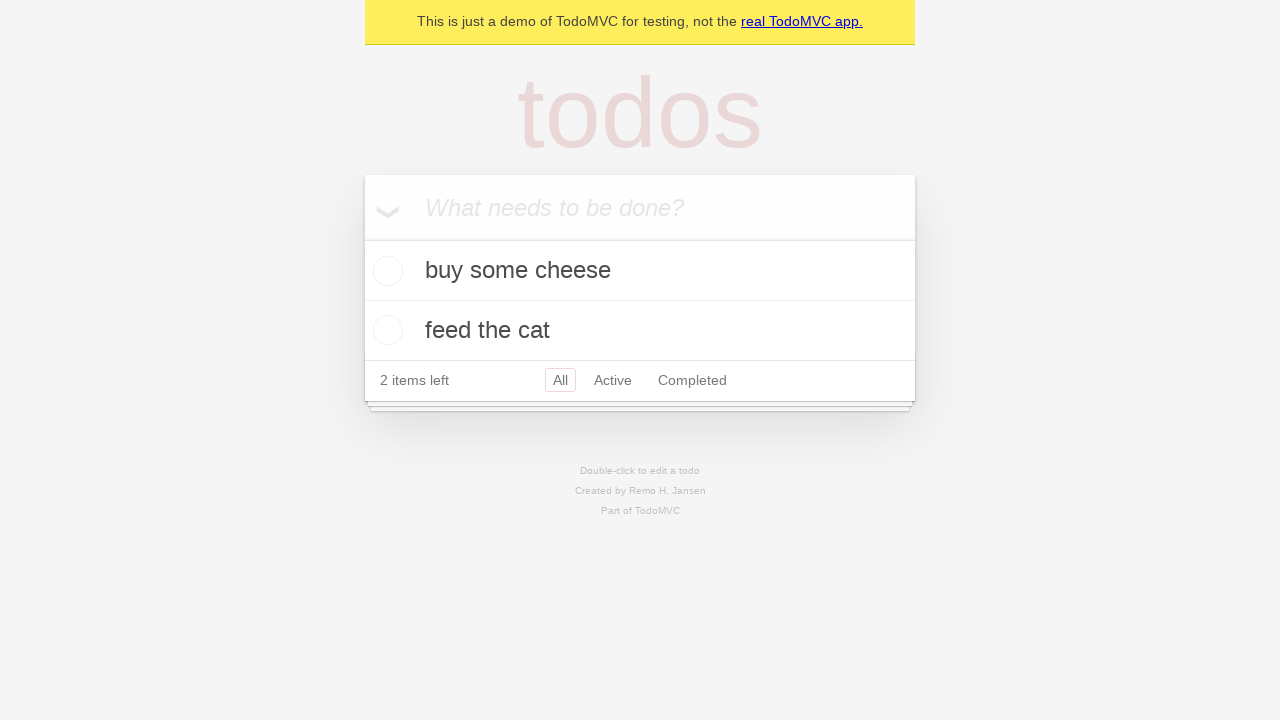

Filled todo input with 'book a doctors appointment' on internal:attr=[placeholder="What needs to be done?"i]
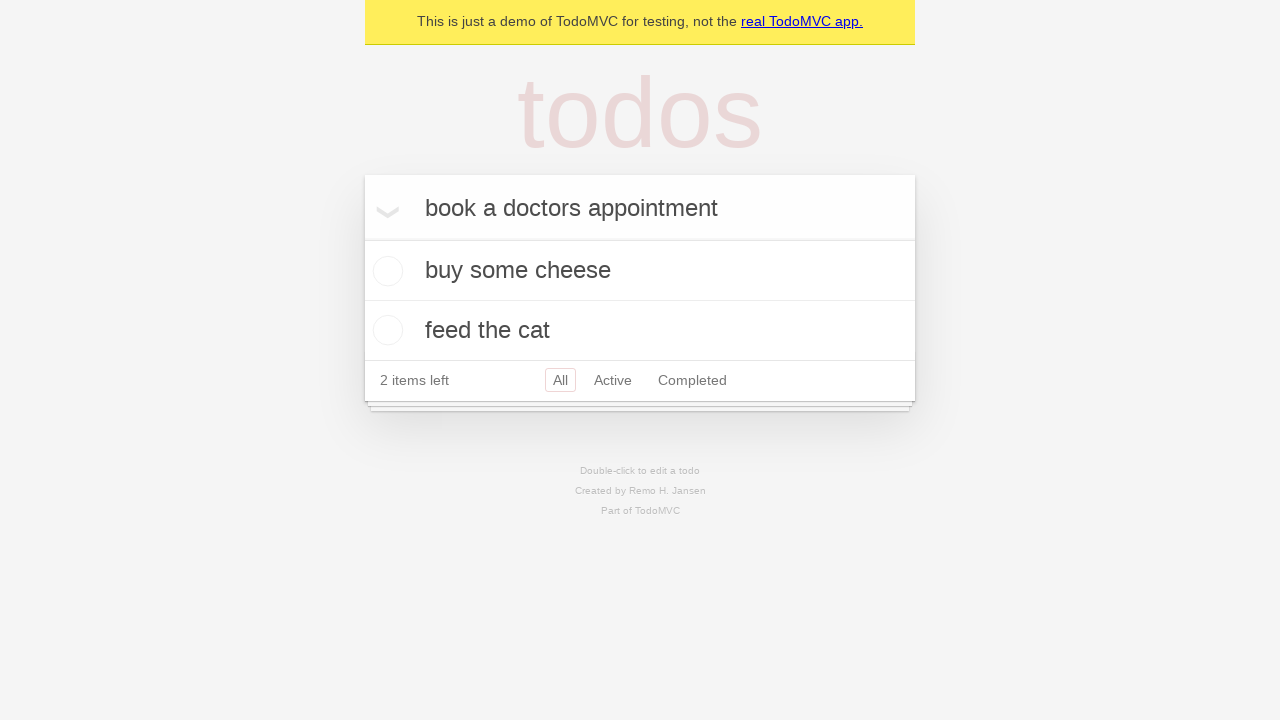

Pressed Enter to create third todo on internal:attr=[placeholder="What needs to be done?"i]
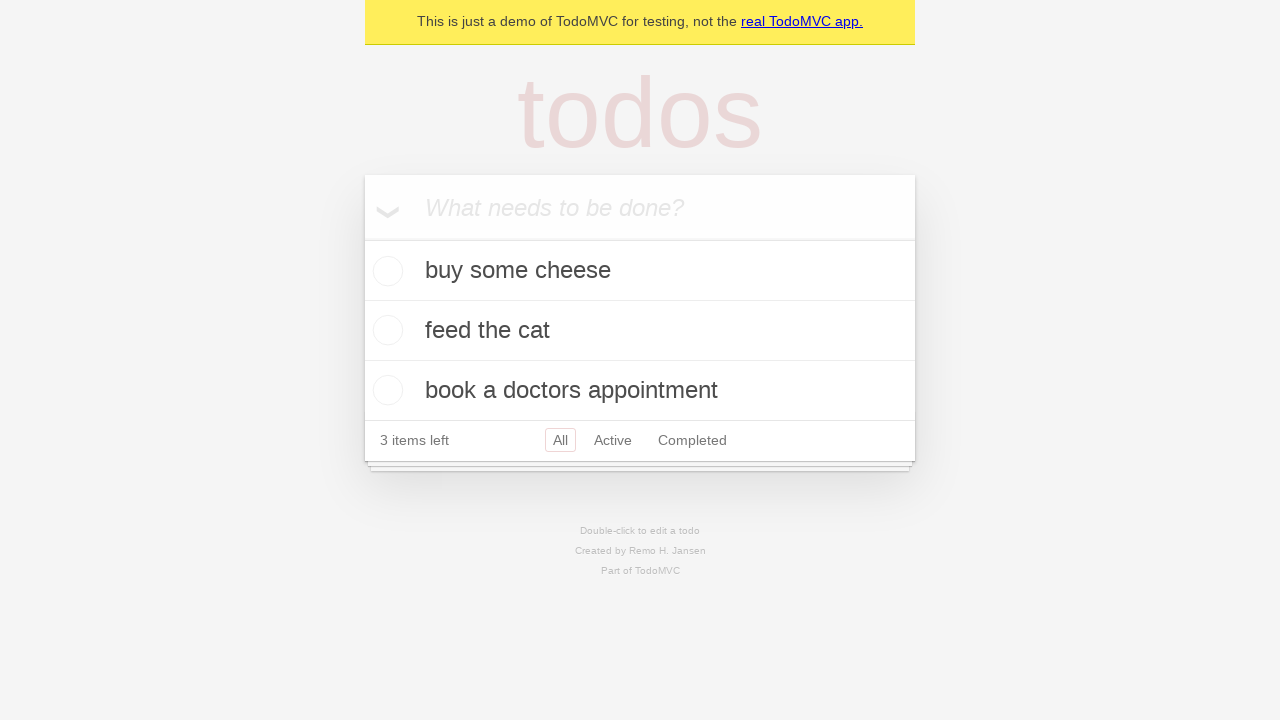

Waited for all 3 todos to be created
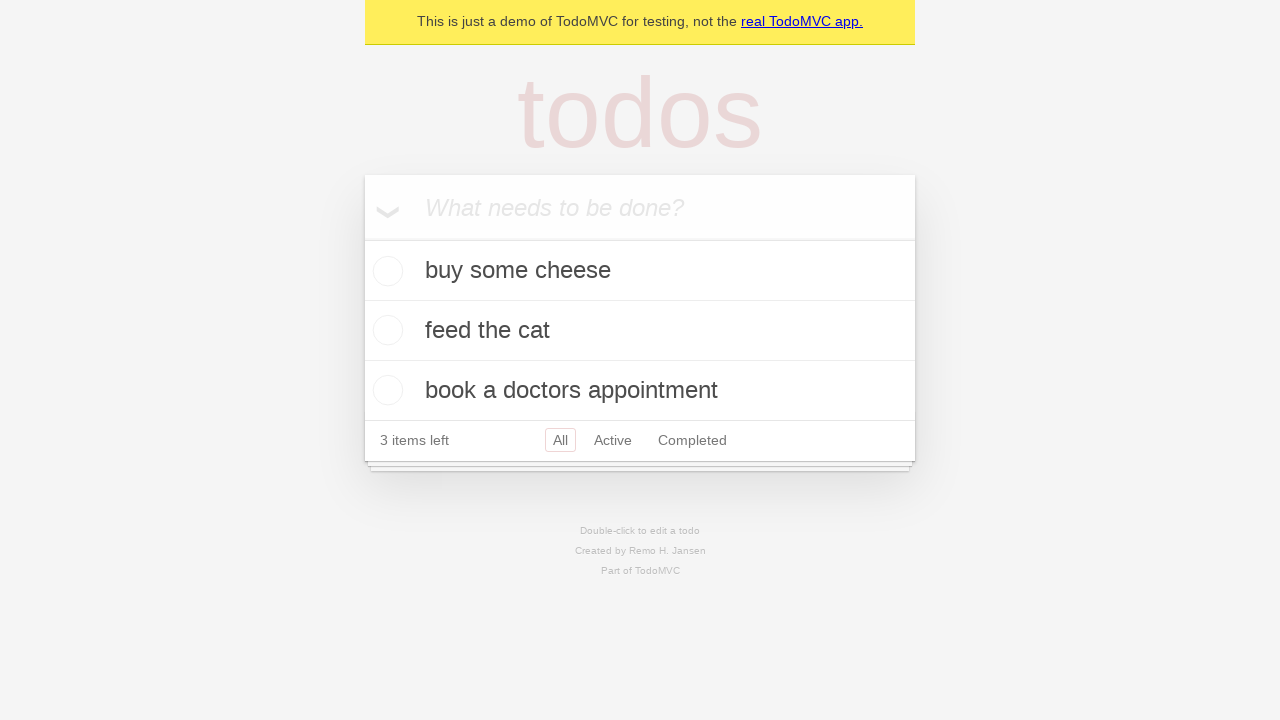

Checked first todo to mark it as completed at (385, 271) on .todo-list li .toggle >> nth=0
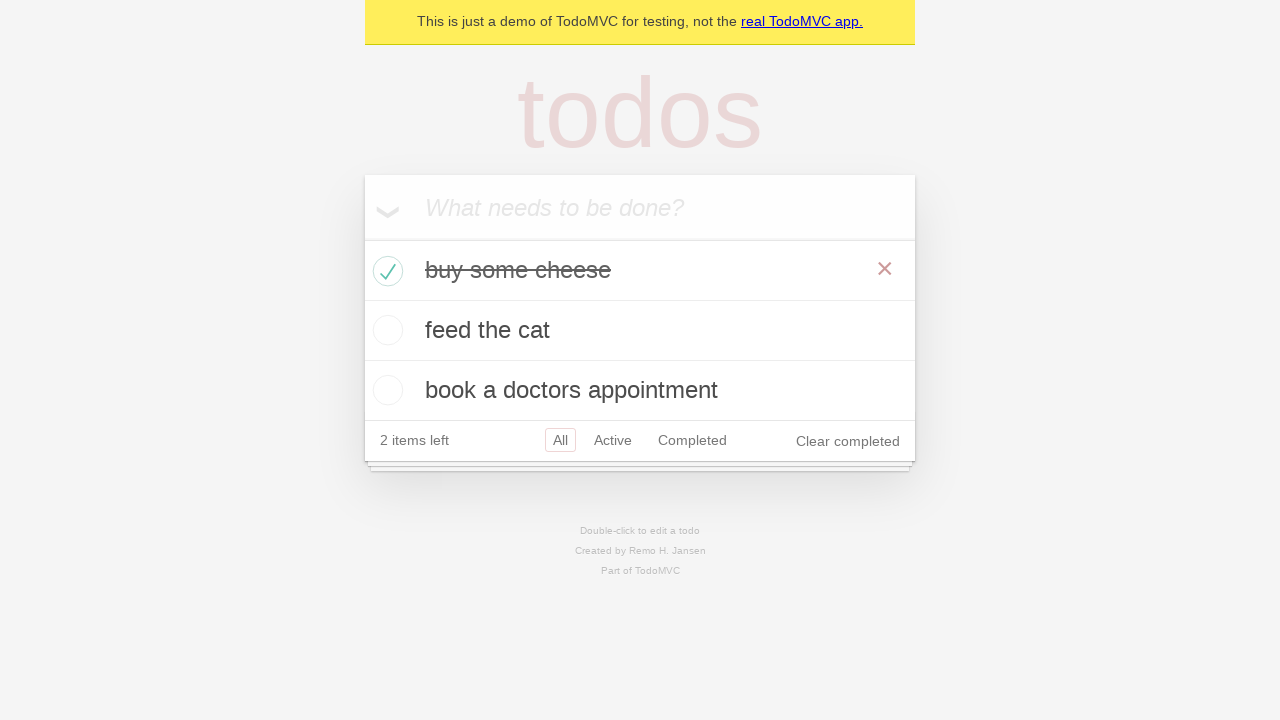

Clicked 'Clear completed' button at (848, 441) on internal:role=button[name="Clear completed"i]
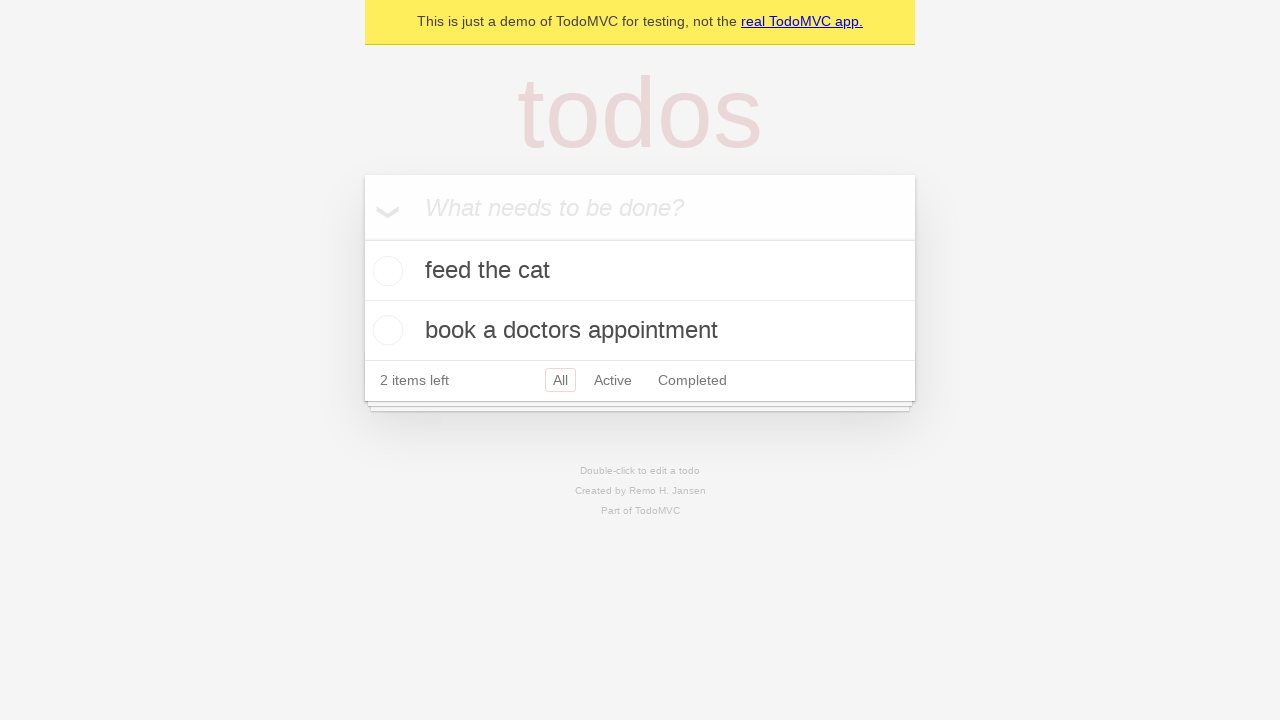

'Clear completed' button is hidden when no items are completed
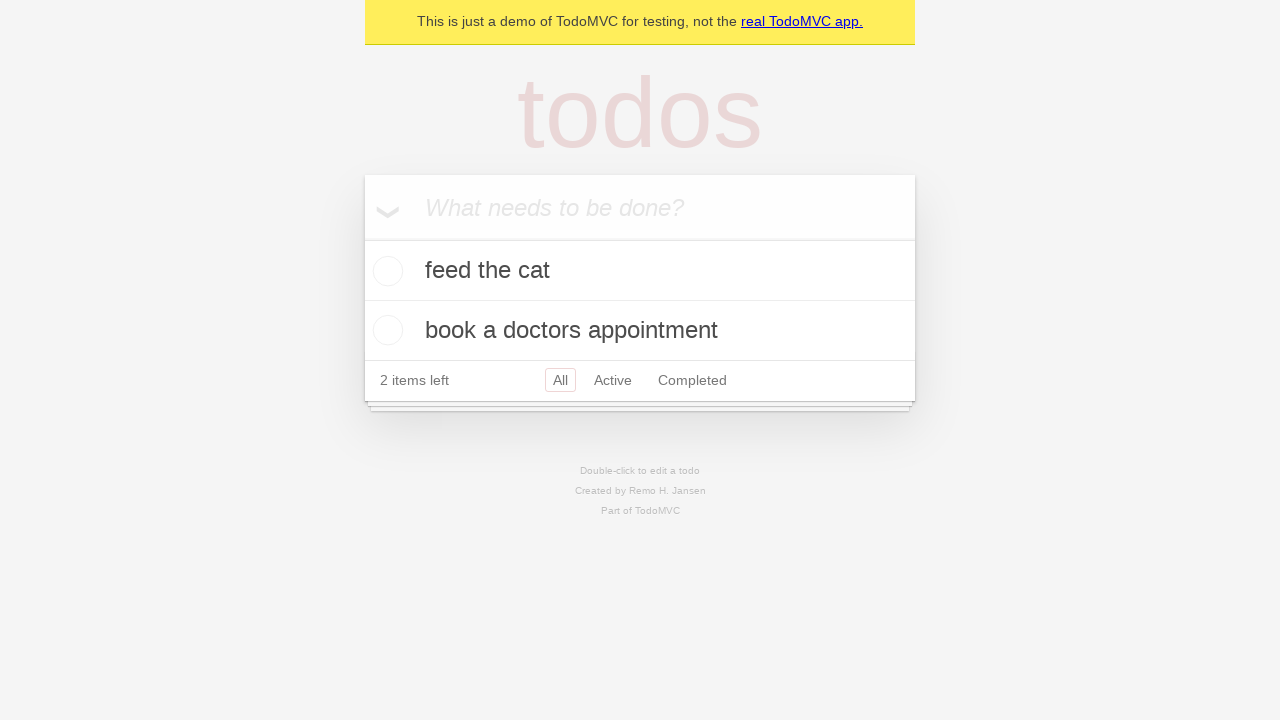

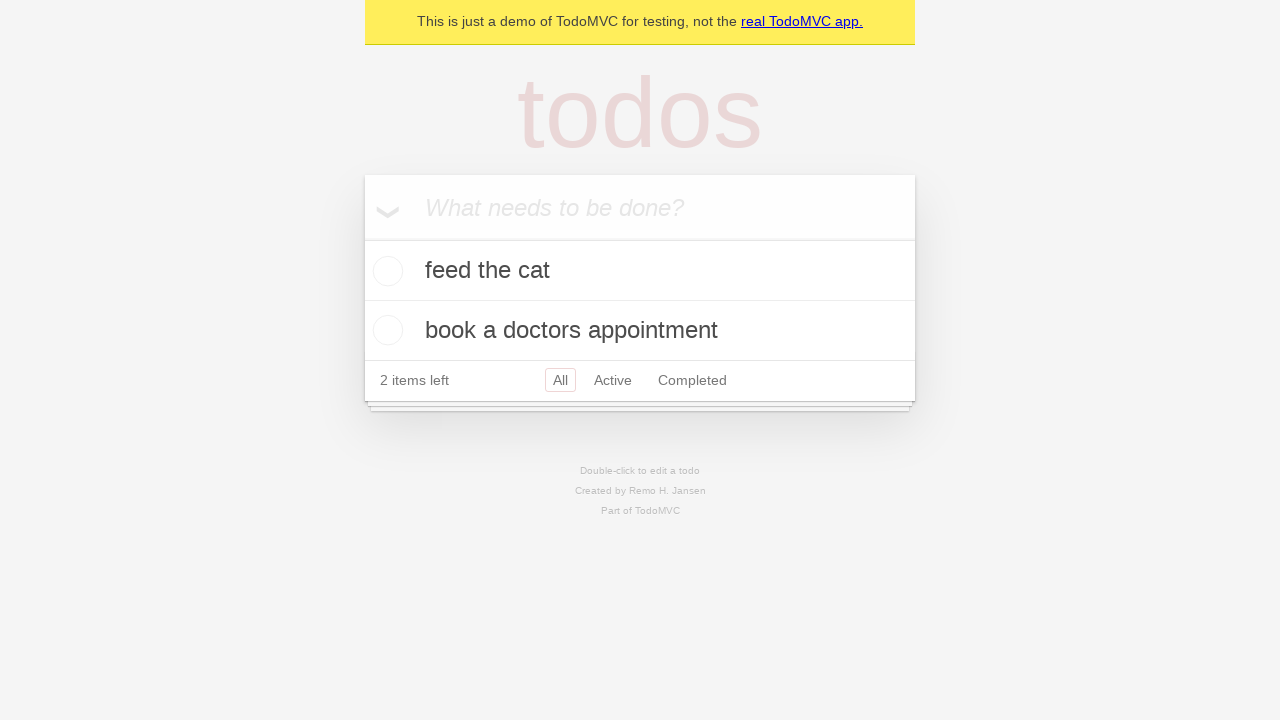